Demonstrates scrolling functionality by scrolling down, up, and then to a specific element on the page

Starting URL: https://the-internet.herokuapp.com

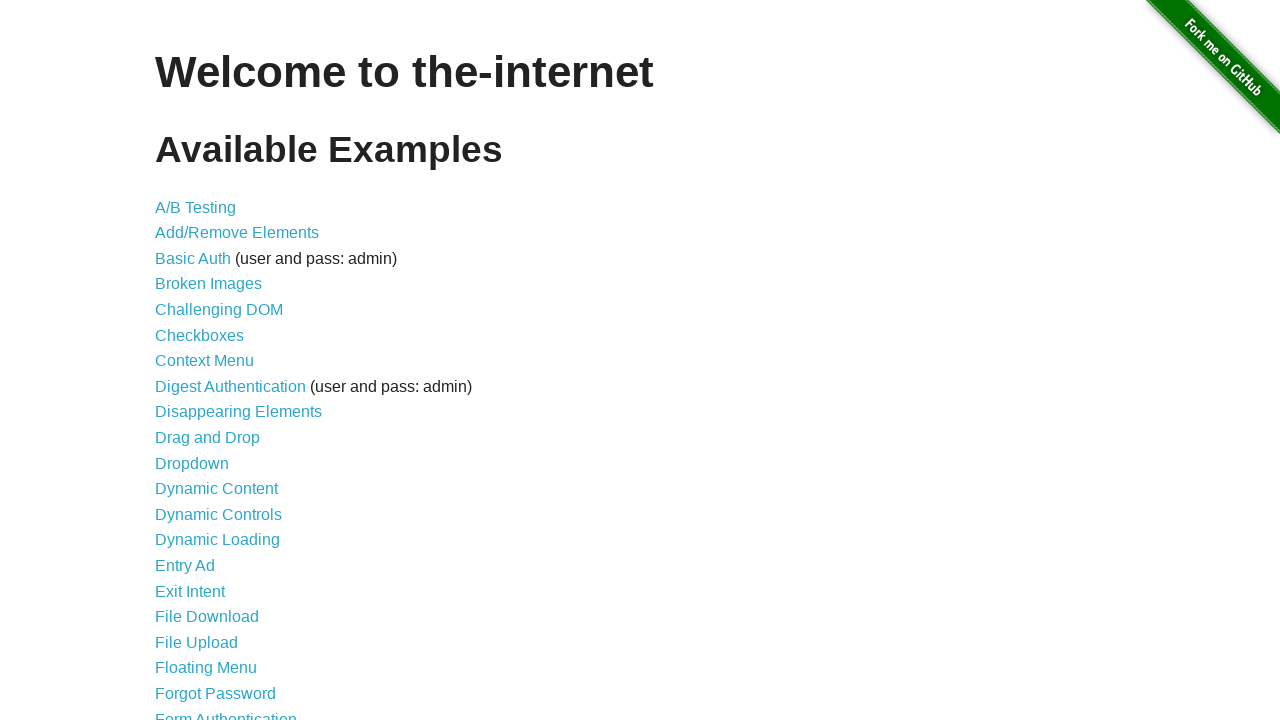

Scrolled down the page by 800 pixels
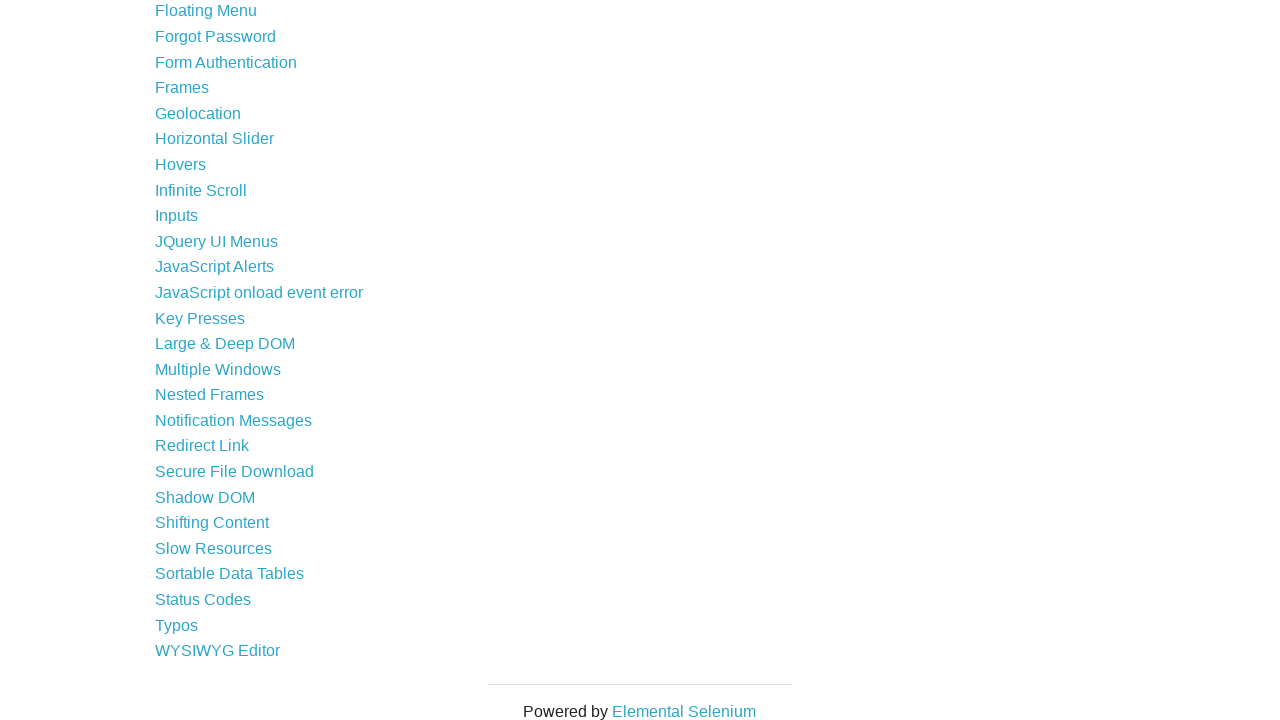

Scrolled up the page by 400 pixels
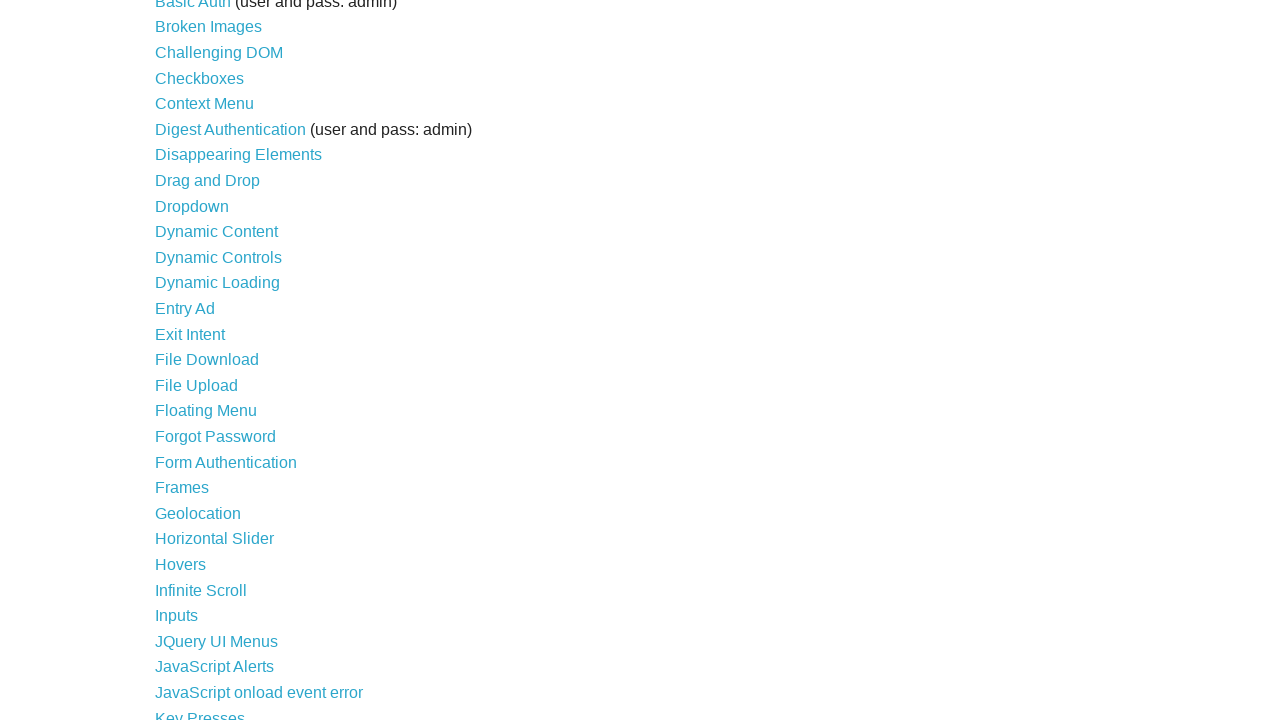

Located the Hovers link element
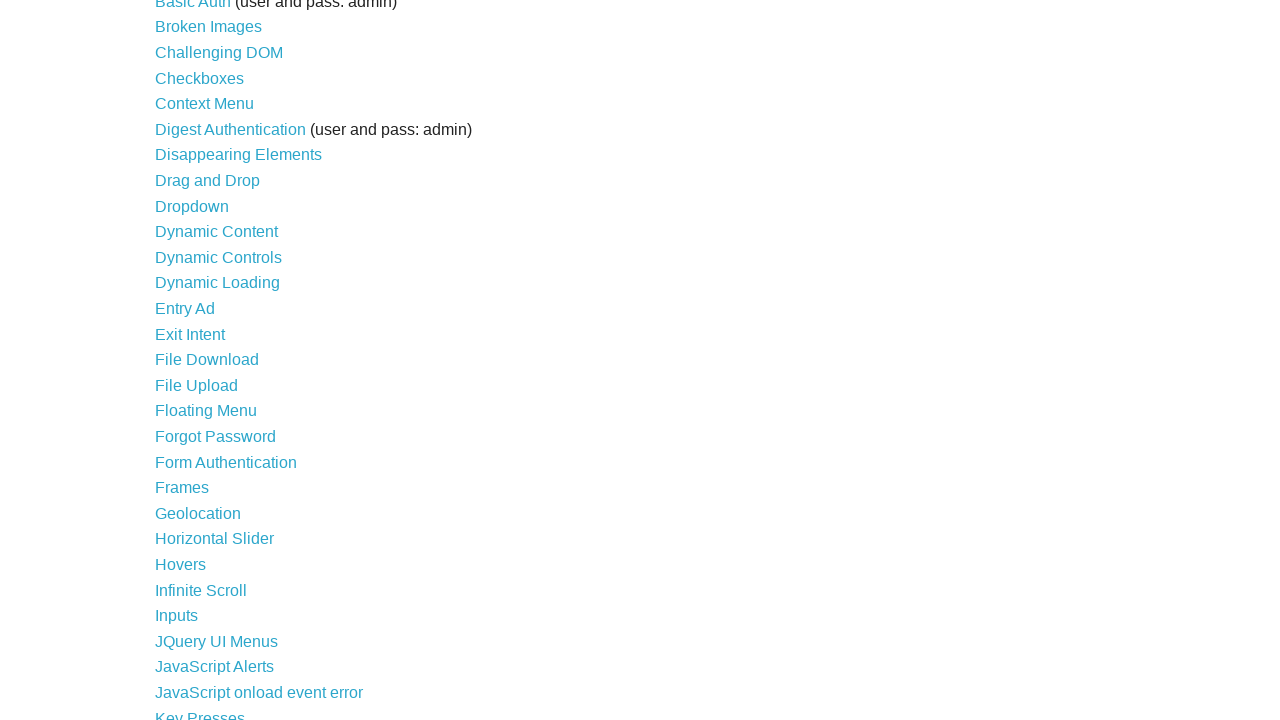

Scrolled to the Hovers link element
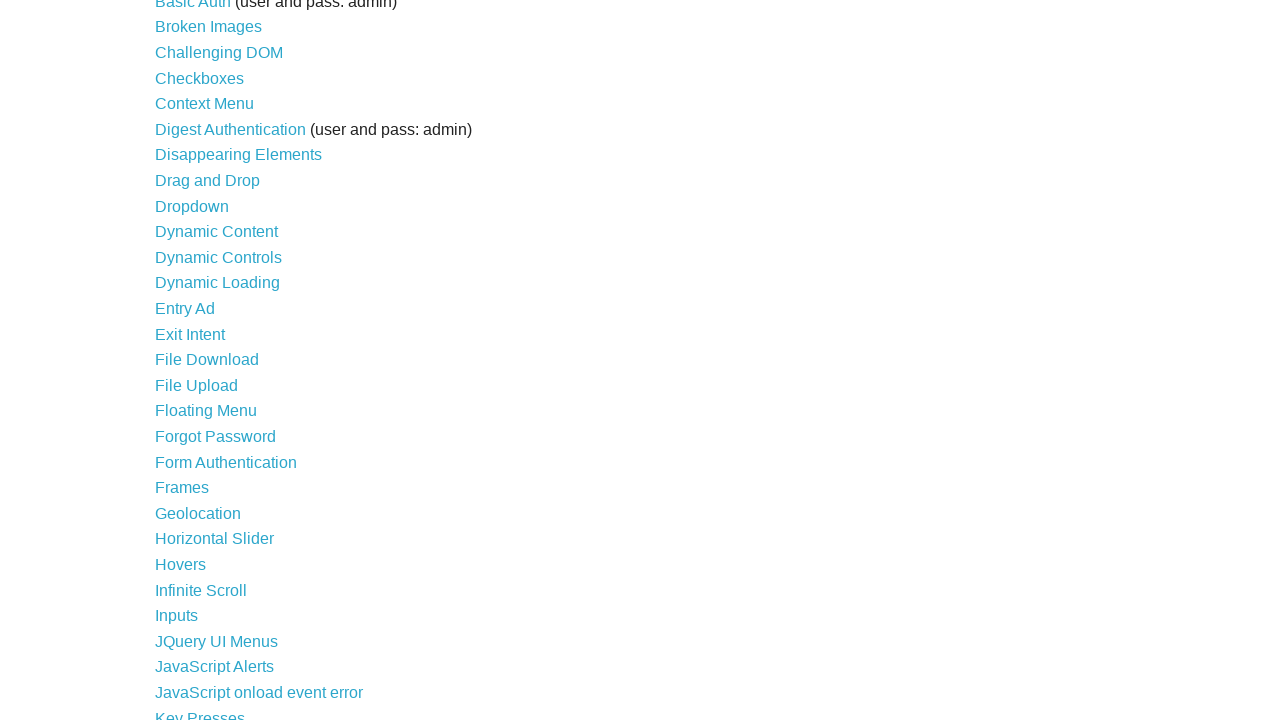

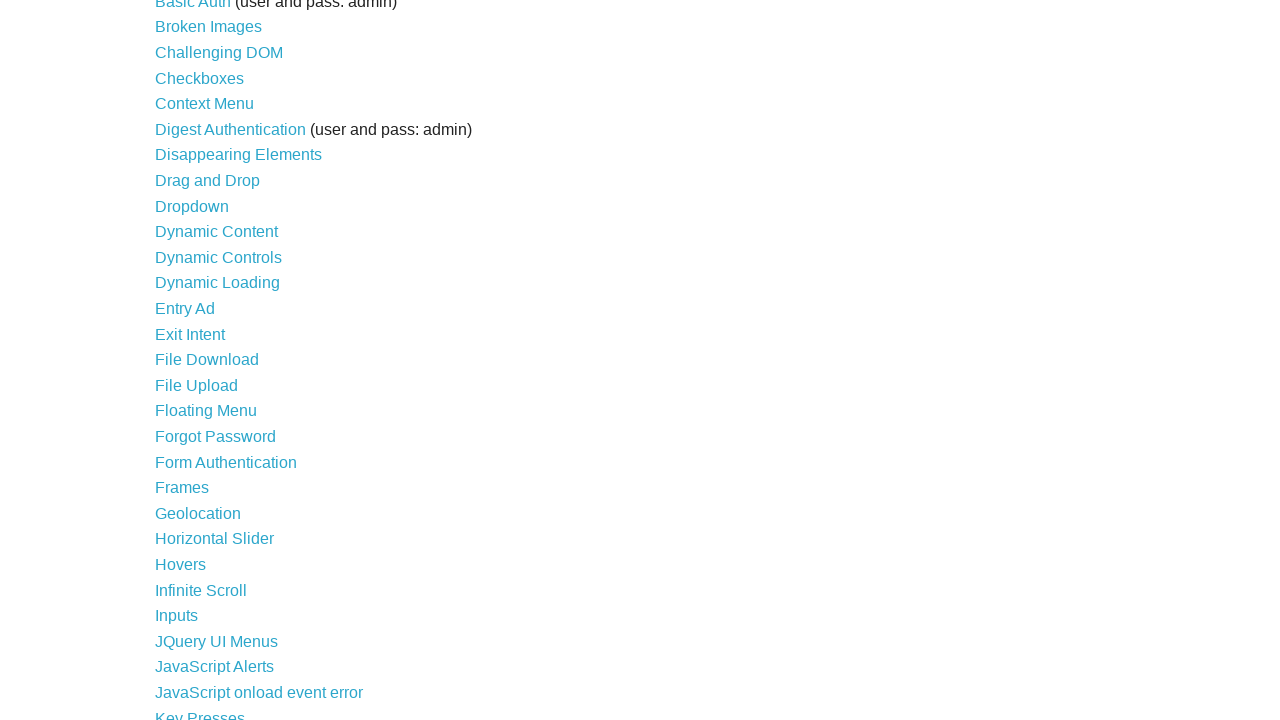